Tests the GitHub search functionality by searching for "hibernate" and waiting for search results

Starting URL: https://github.com/

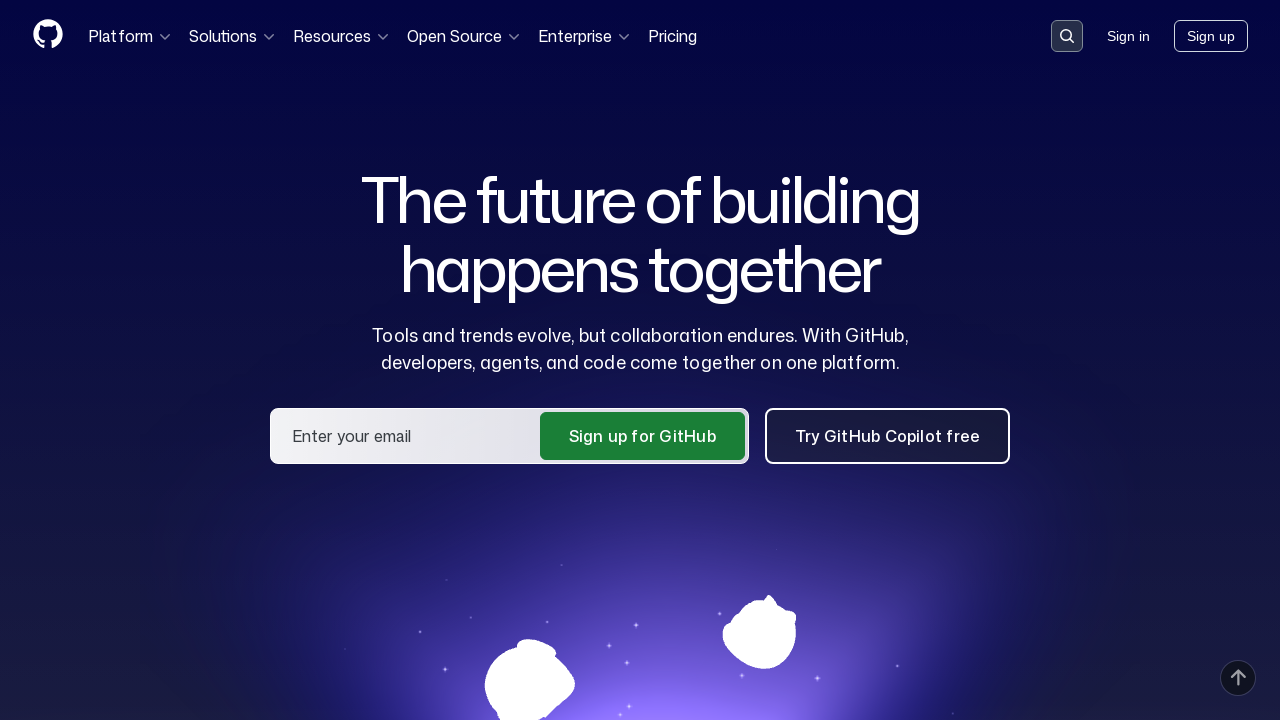

Clicked search button to activate search input at (1067, 36) on button[data-target='qbsearch-input.inputButton']
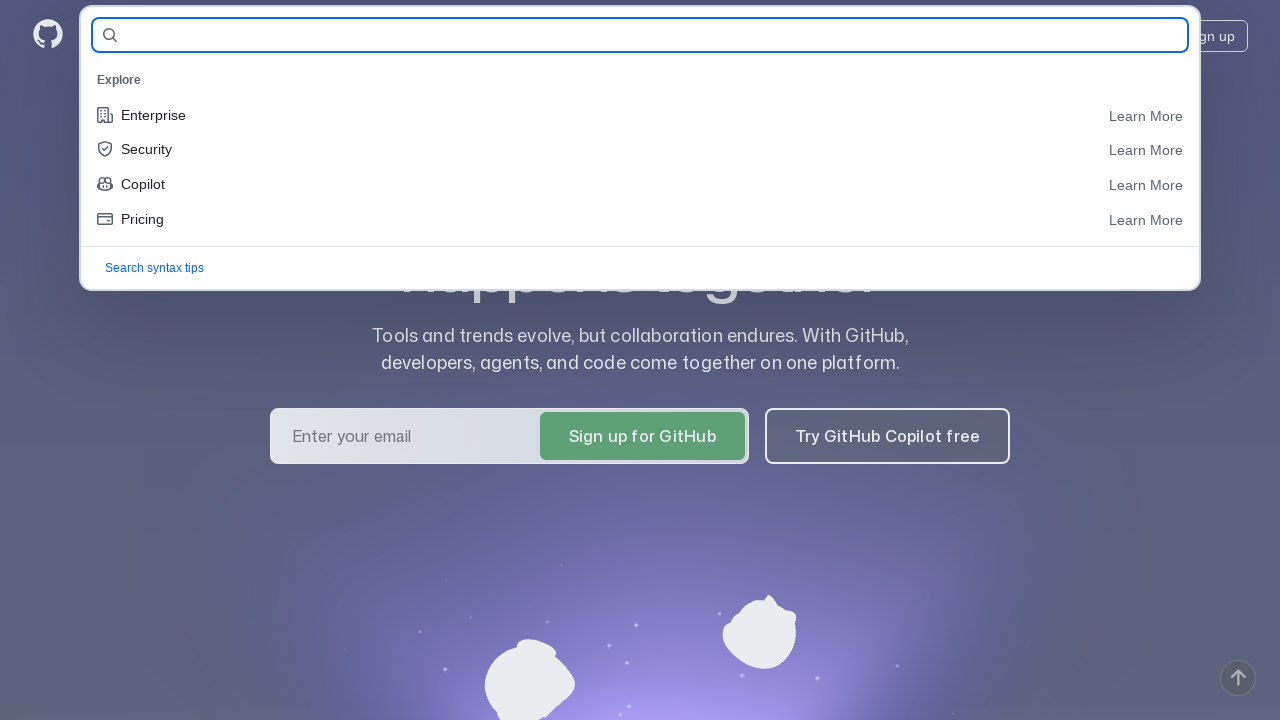

Search dialog appeared with query input field
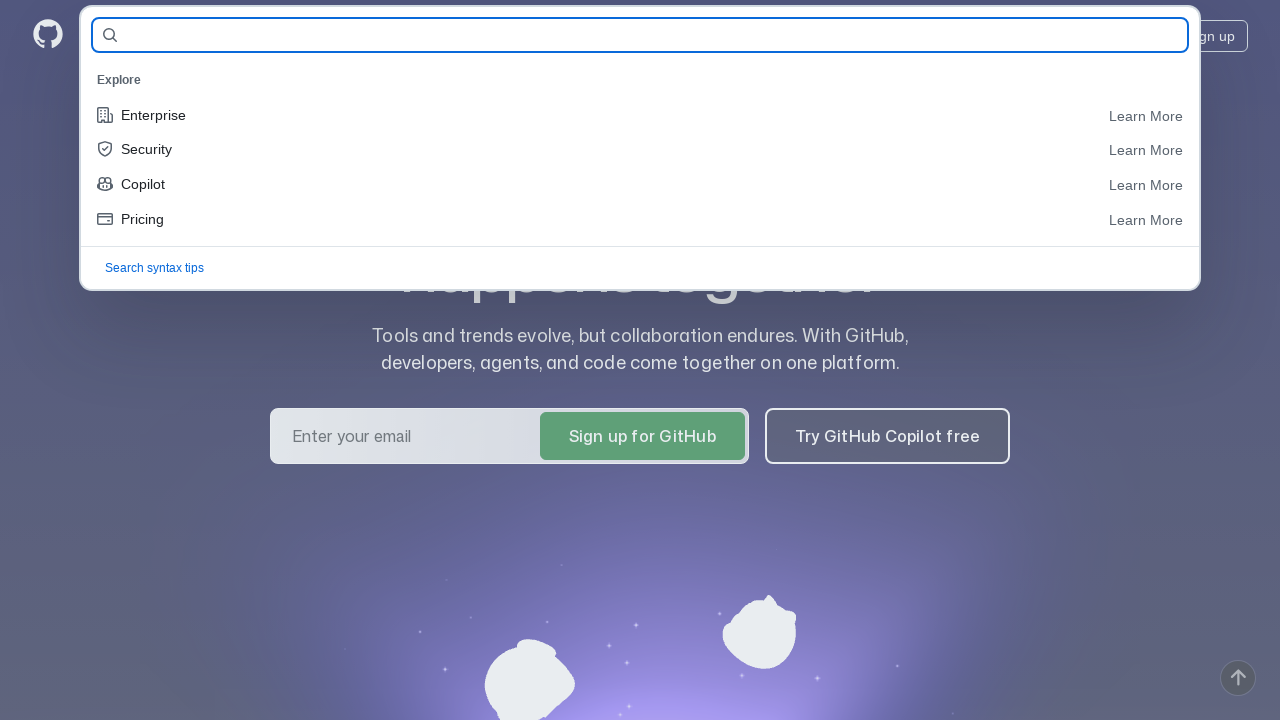

Filled search field with 'hibernate' on input[name='query-builder-test']
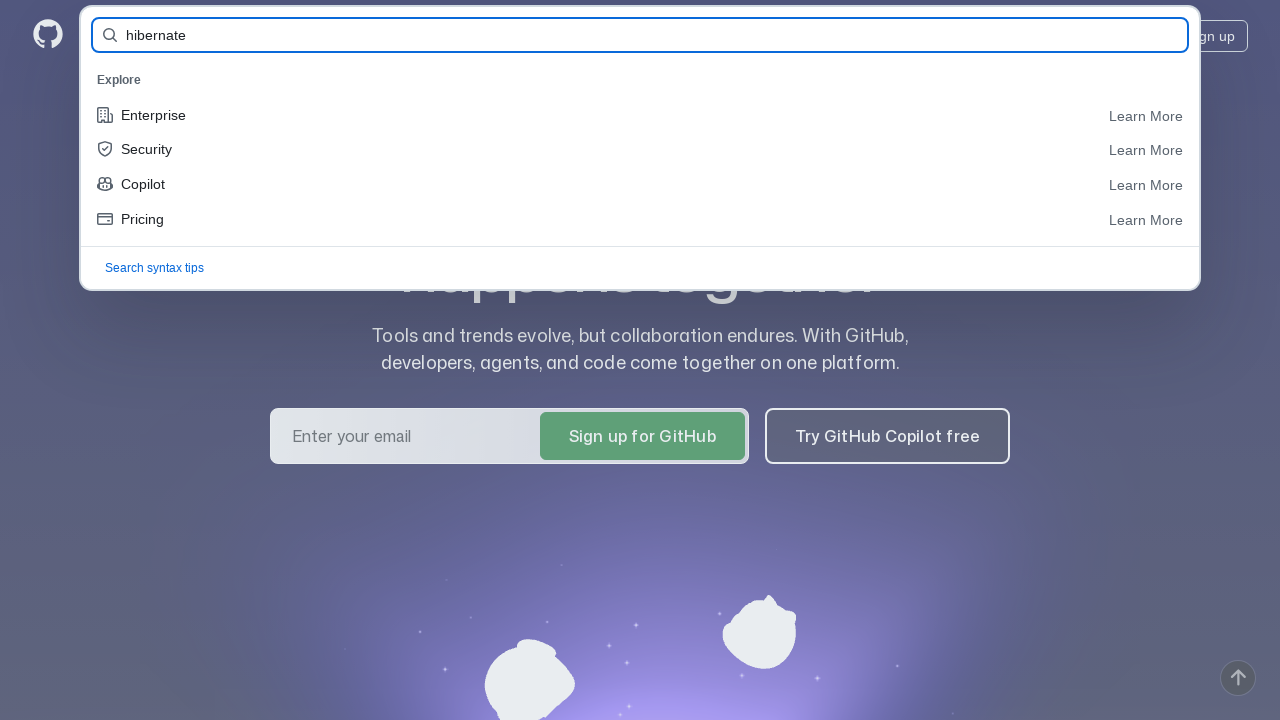

Pressed Enter to submit search query on input[name='query-builder-test']
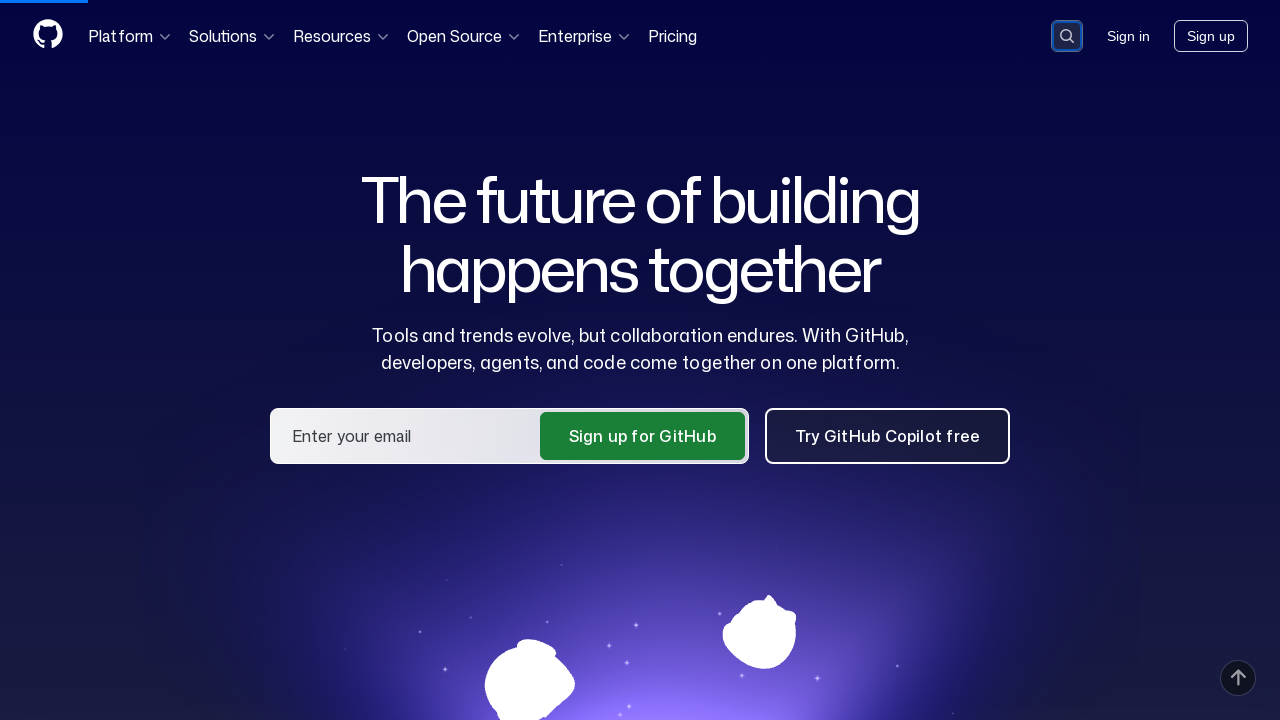

Page DOM content loaded
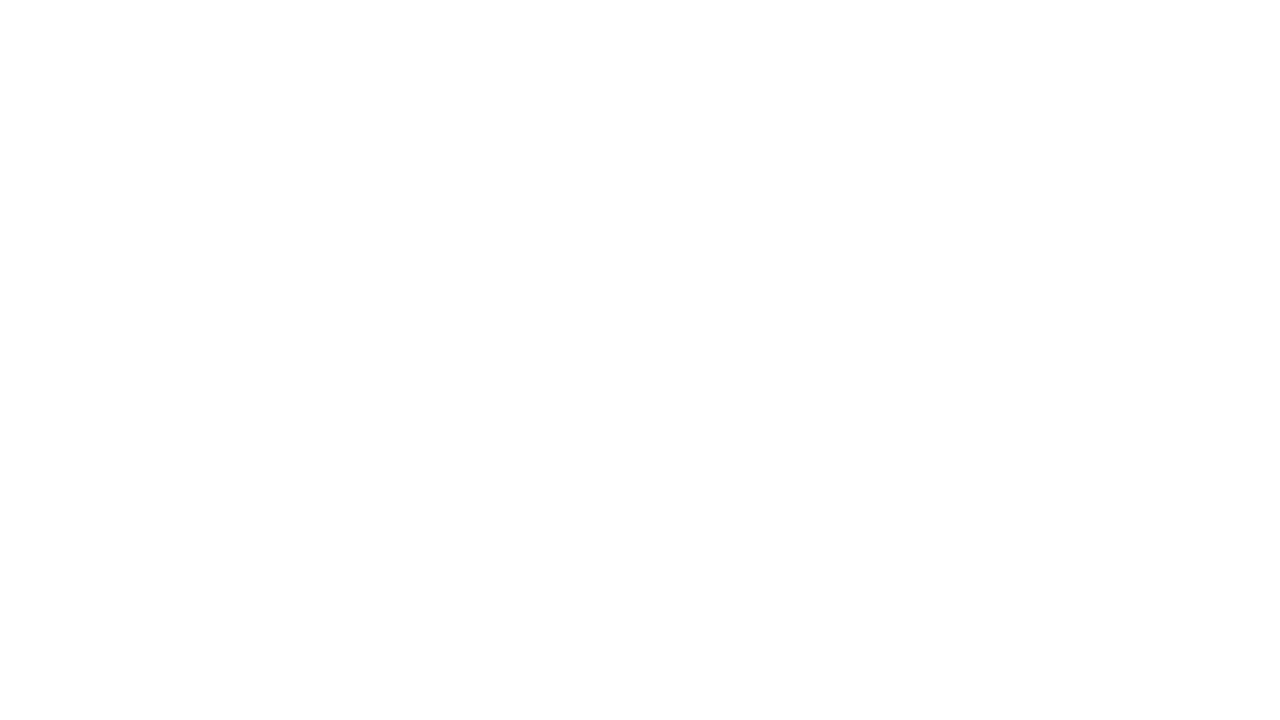

Search results list appeared and loaded
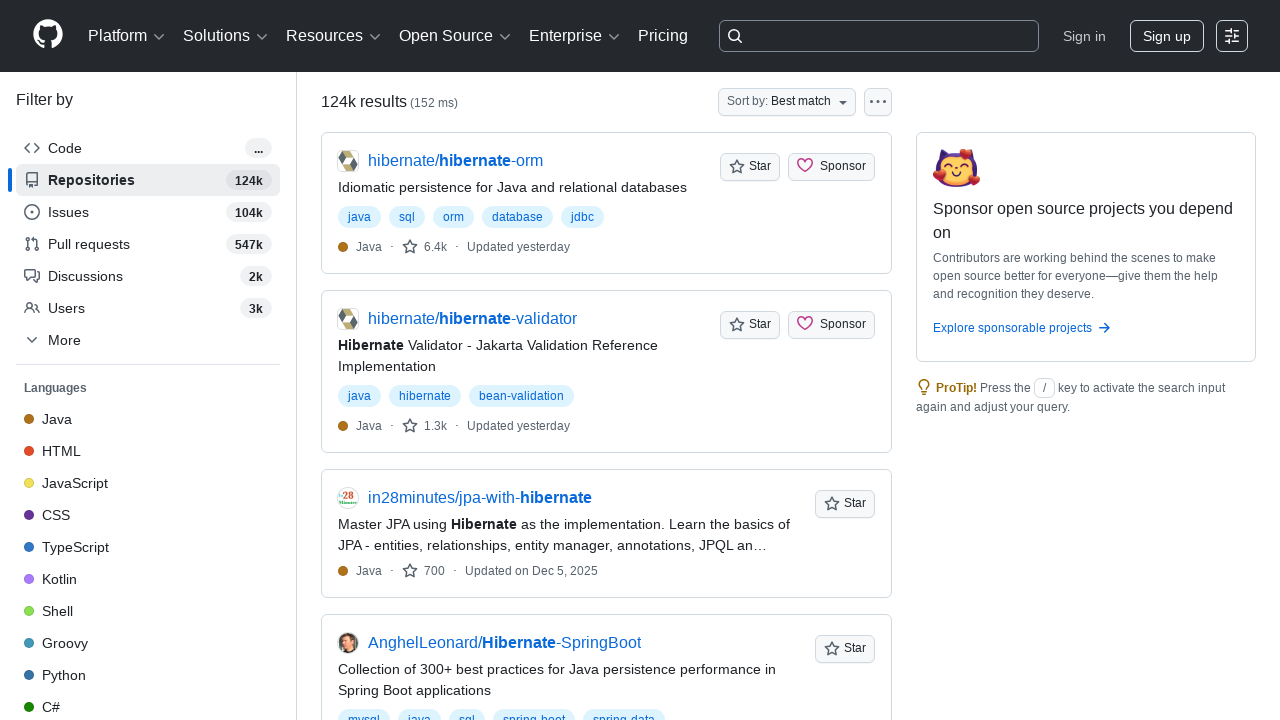

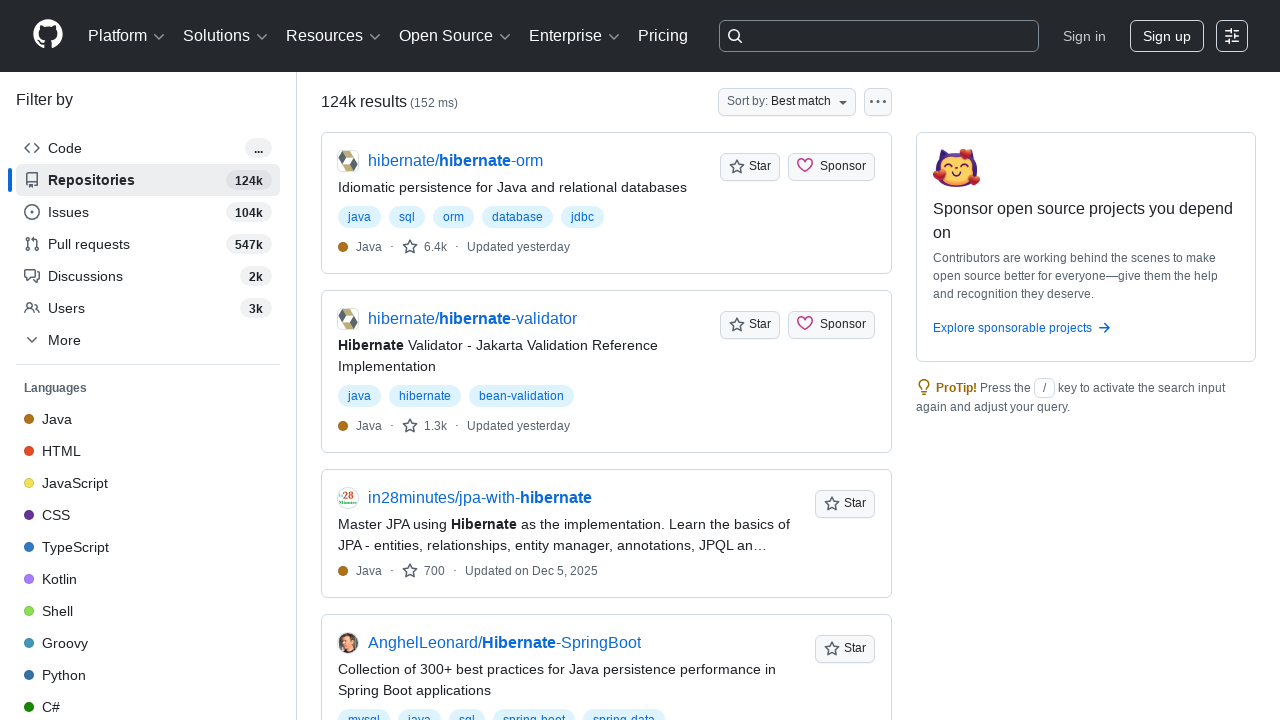